Tests clicking buttons multiple times to generate messages, then verifies message elements can be found using chained selectors within specific containers.

Starting URL: https://eviltester.github.io/supportclasses/

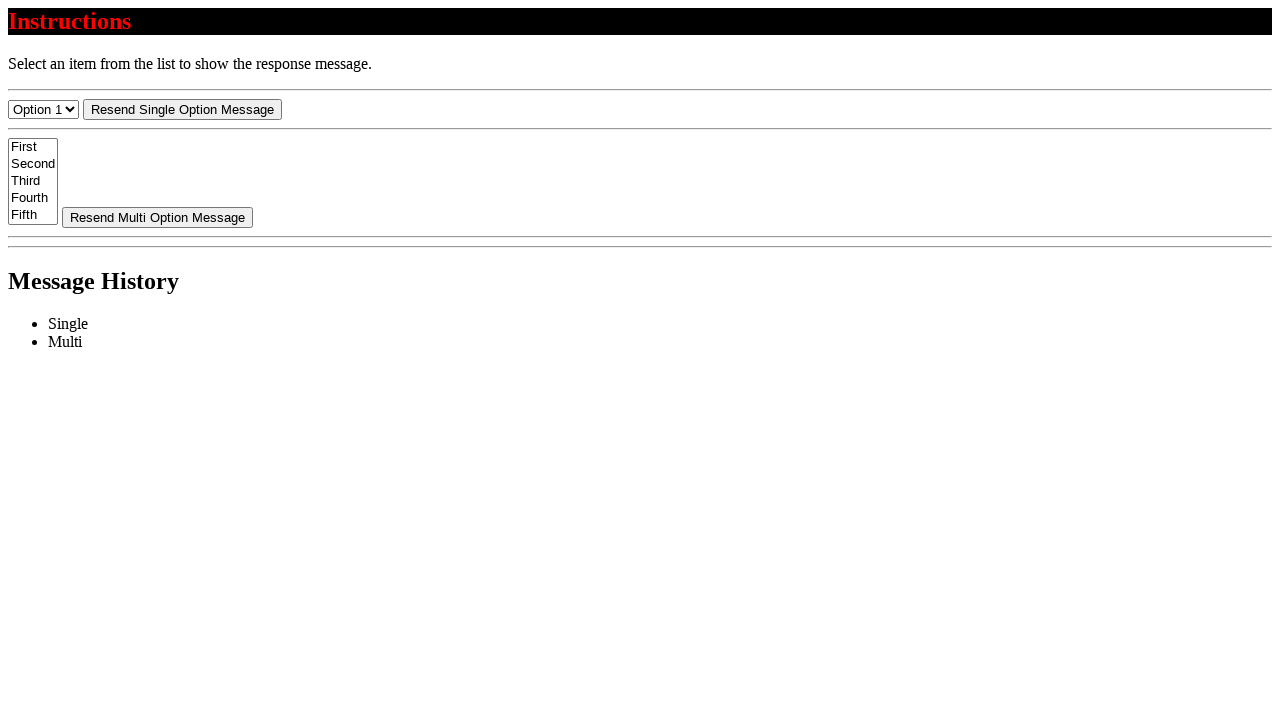

Navigated to the support classes page
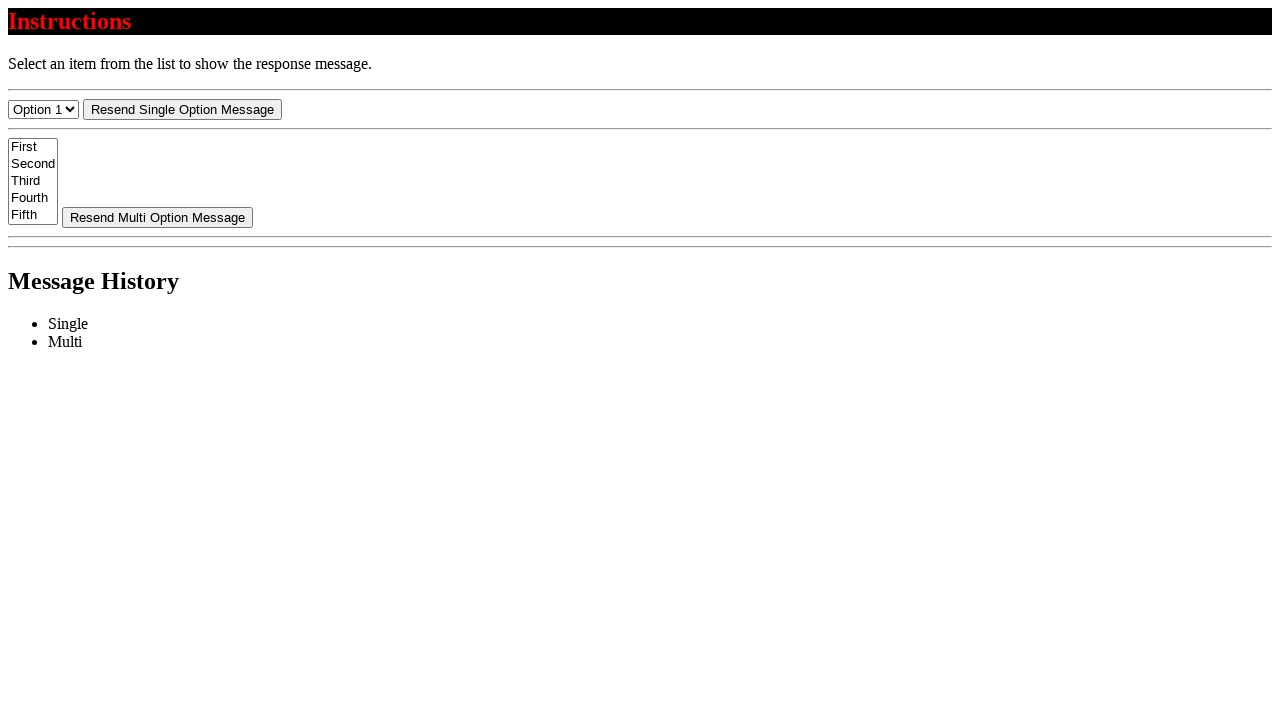

Clicked resend-single button (1/4) at (182, 109) on #resend-select
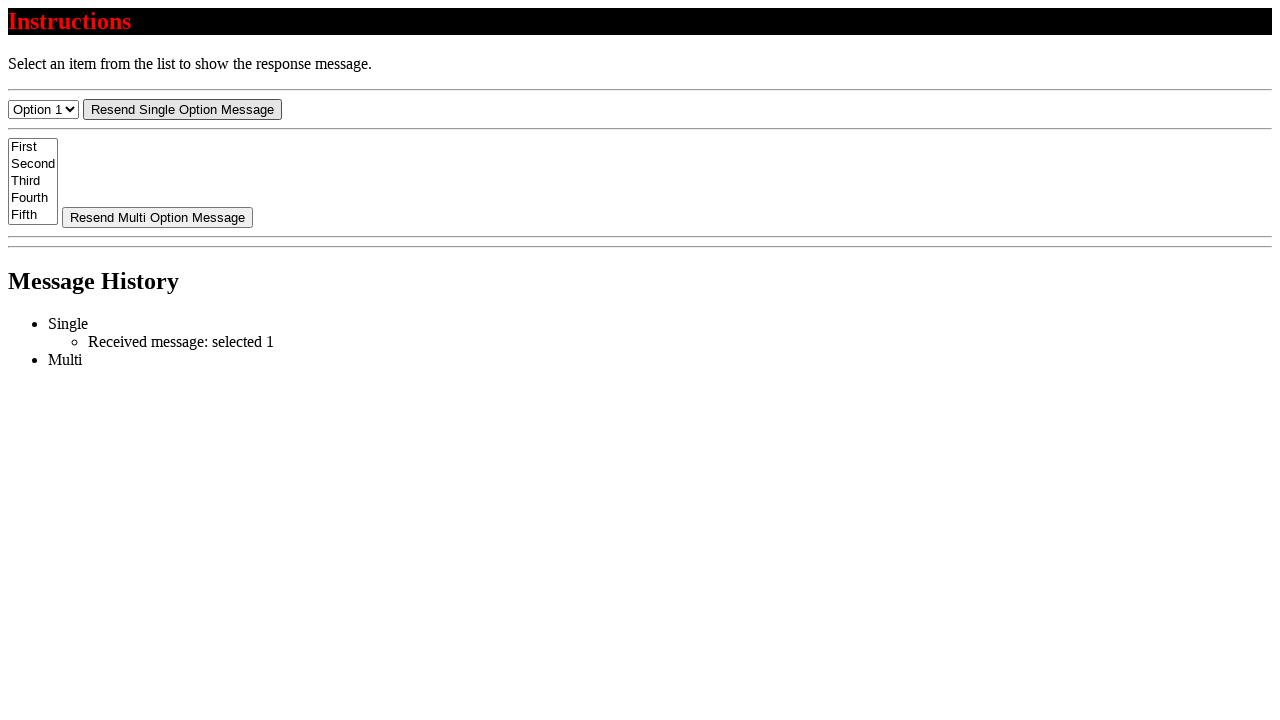

Clicked resend-single button (2/4) at (182, 109) on #resend-select
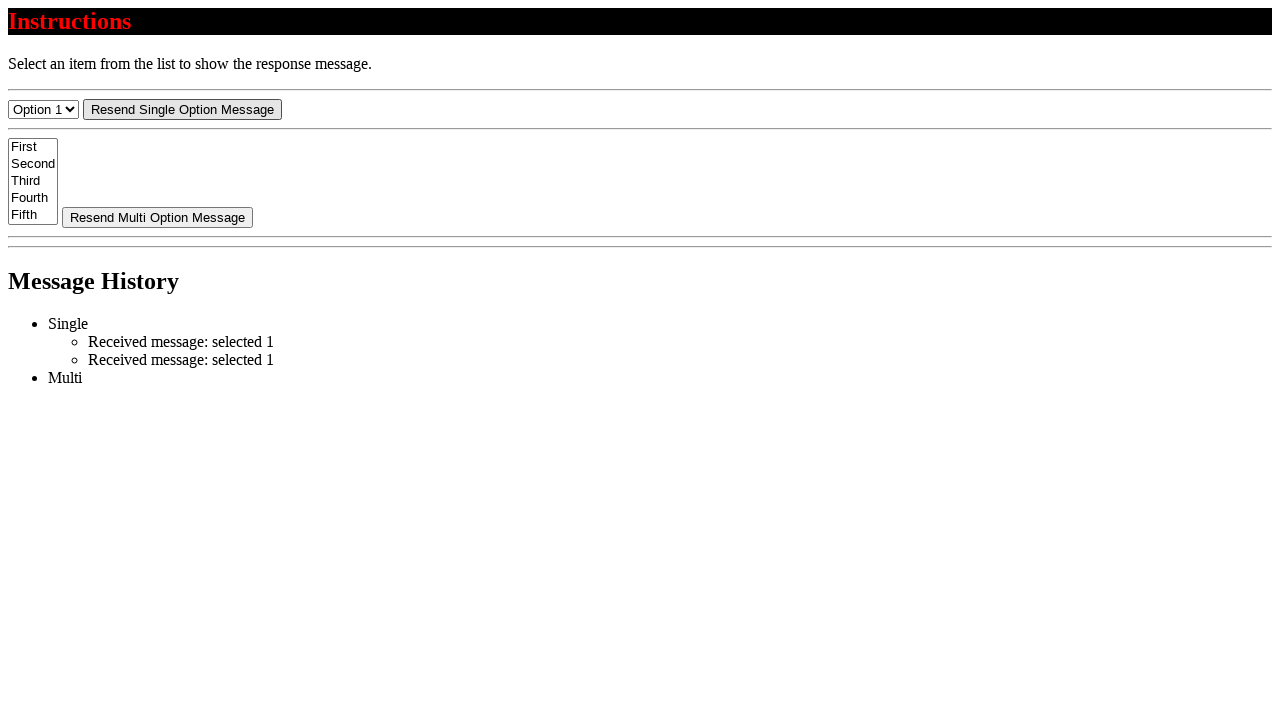

Clicked resend-single button (3/4) at (182, 109) on #resend-select
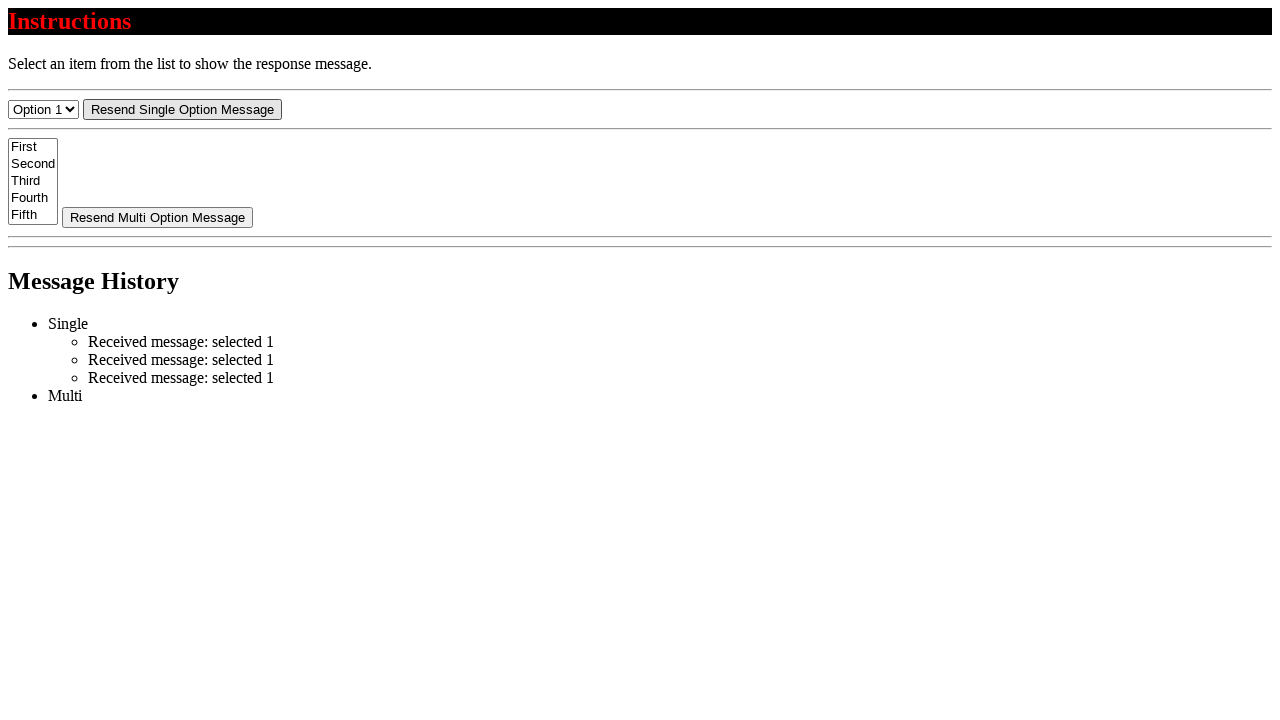

Clicked resend-single button (4/4) at (182, 109) on #resend-select
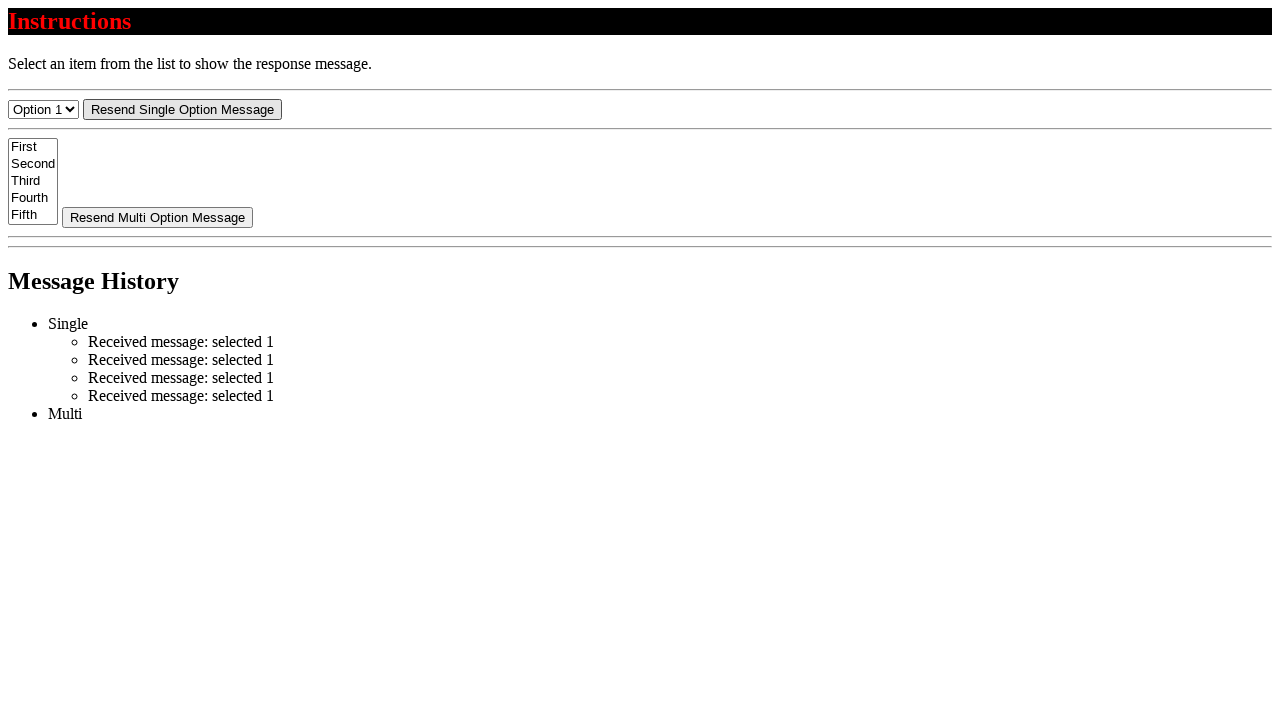

Clicked resend-multi button (1/2) at (158, 217) on #resend-multi
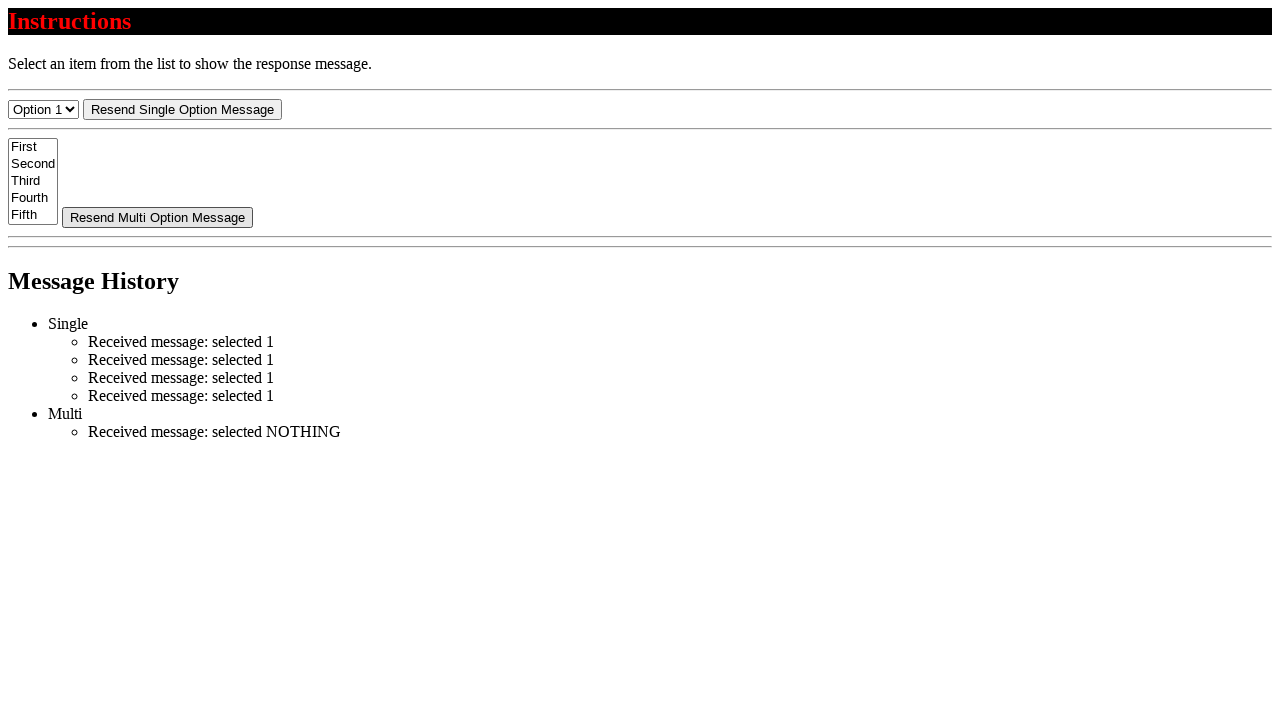

Clicked resend-multi button (2/2) at (158, 217) on #resend-multi
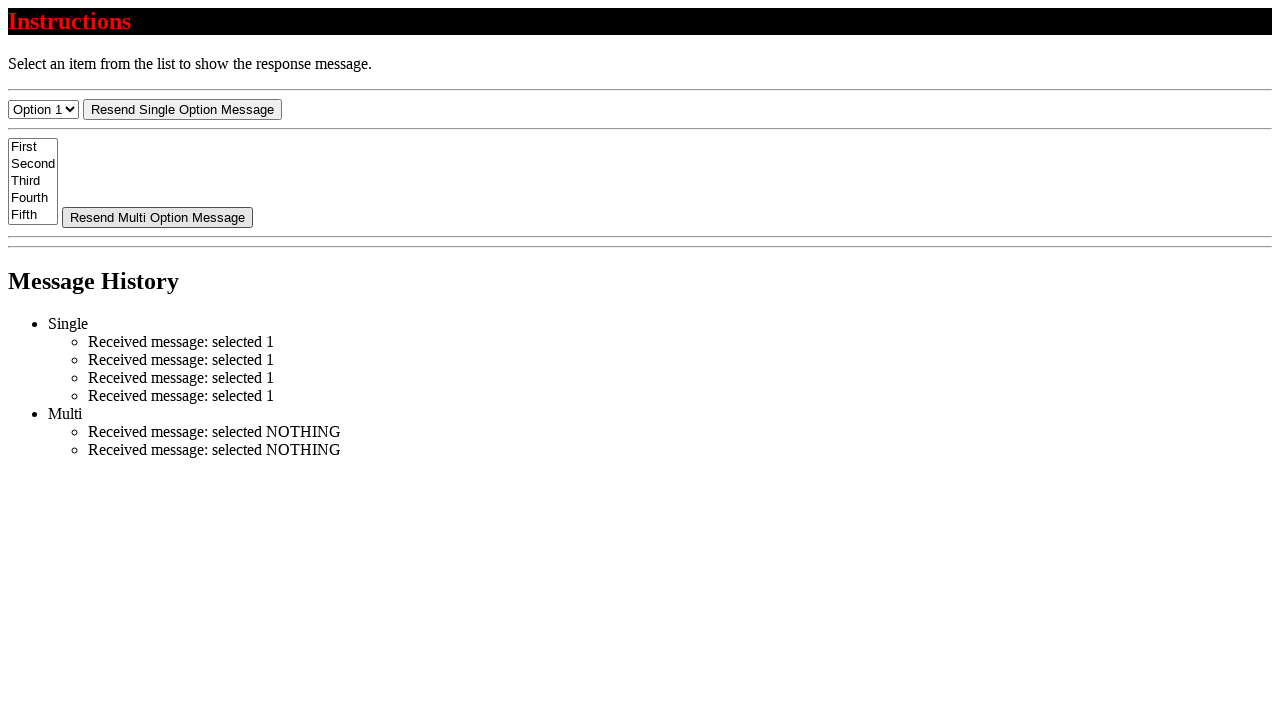

Verified messages exist in single list using chained selector
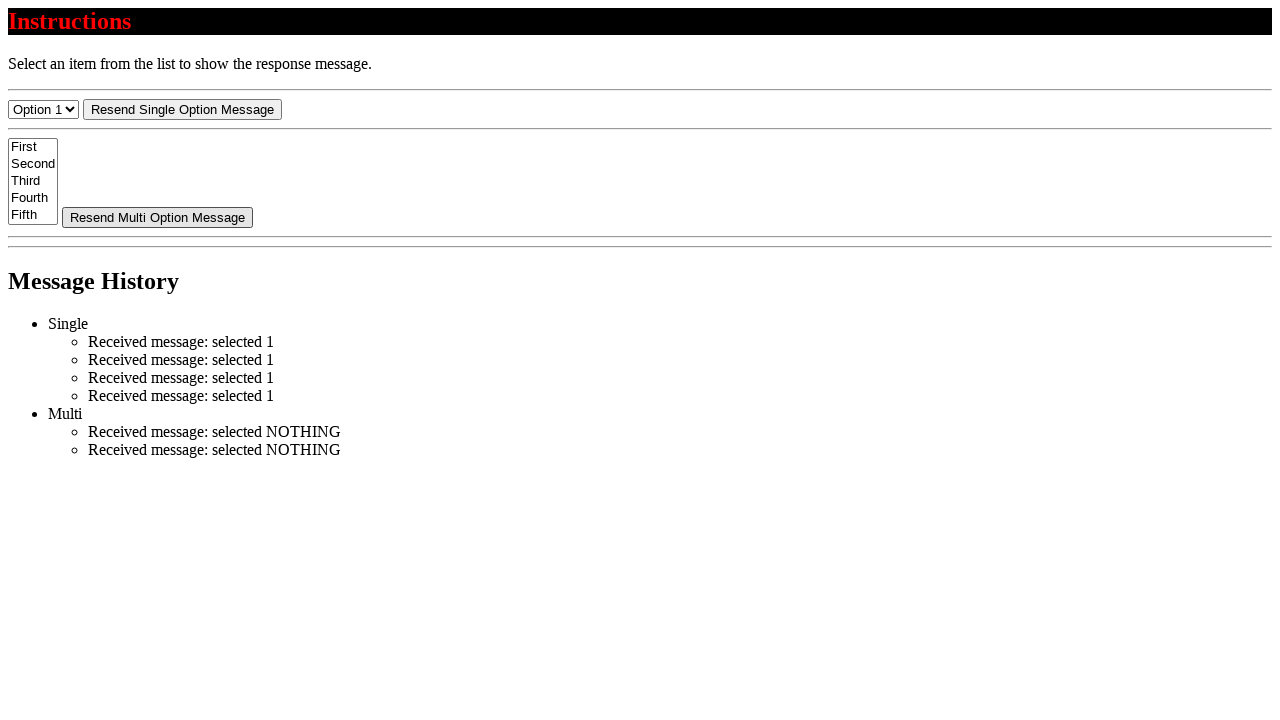

Verified messages exist in multi list using chained selector
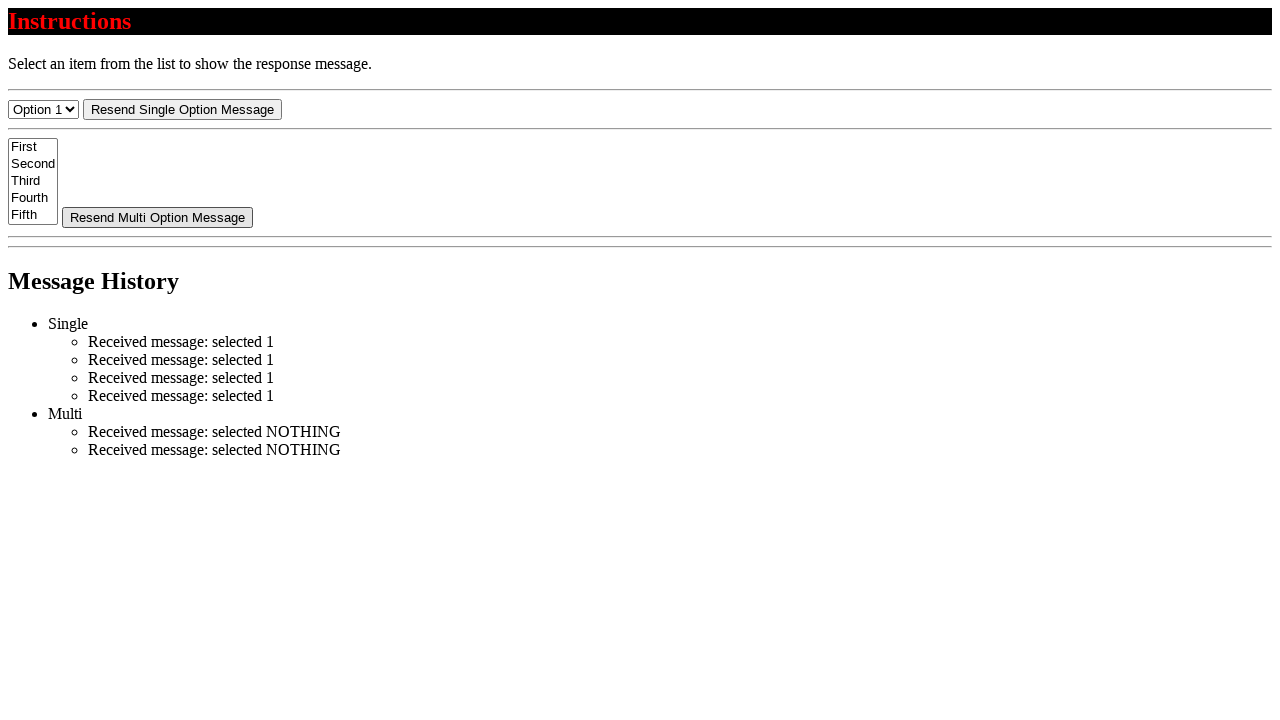

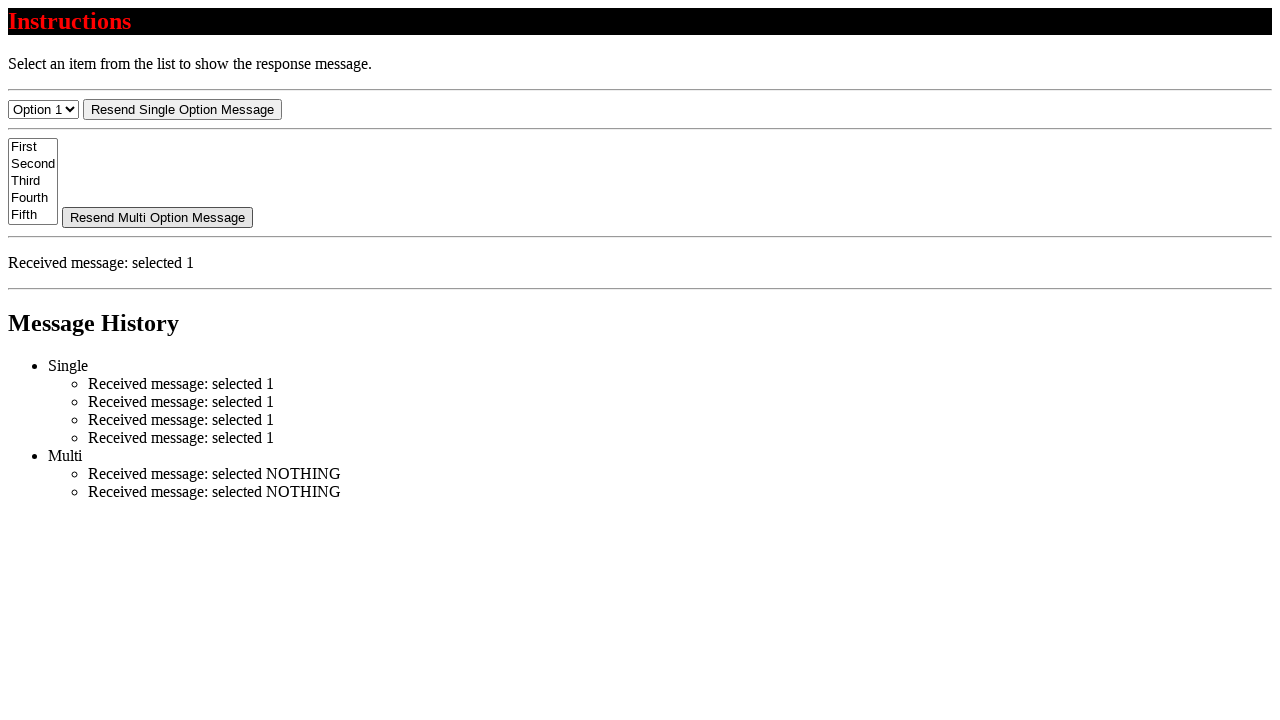